Tests JavaScript prompt dialog by clicking prompt button, entering text, accepting the dialog, and verifying the result message

Starting URL: https://practice.cydeo.com/javascript_alerts

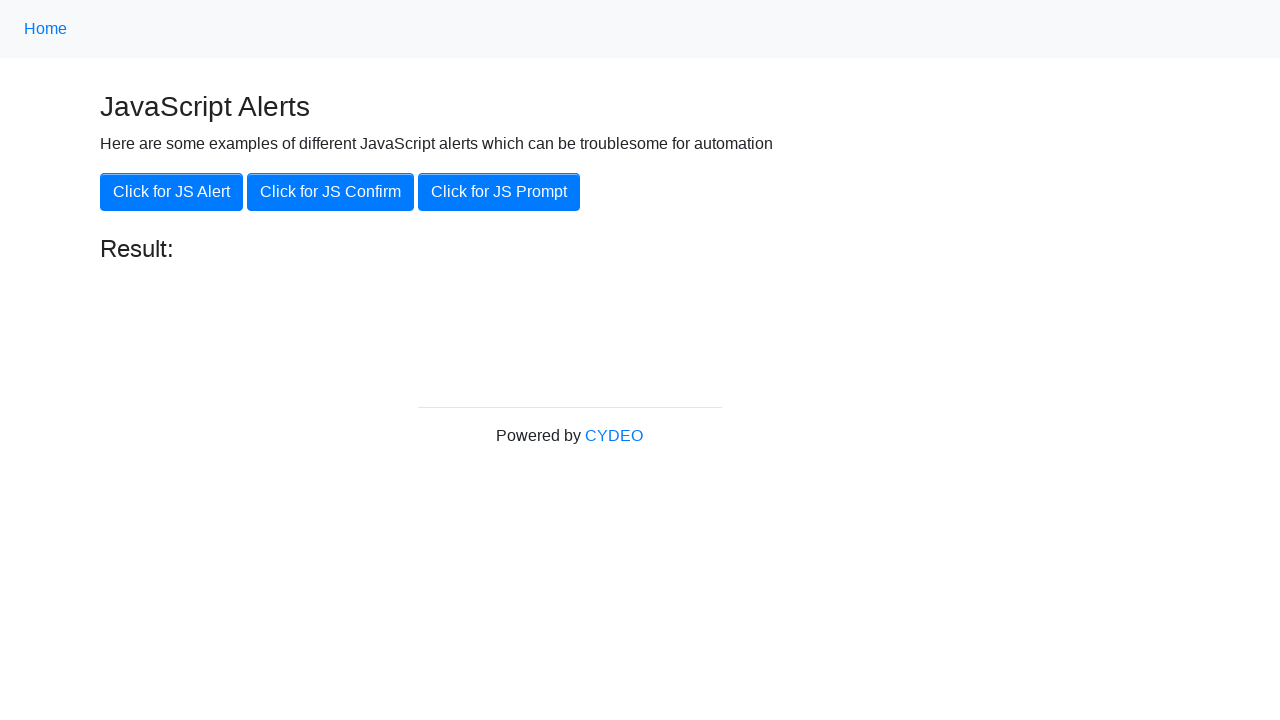

Set up dialog handler to accept prompt with 'hello'
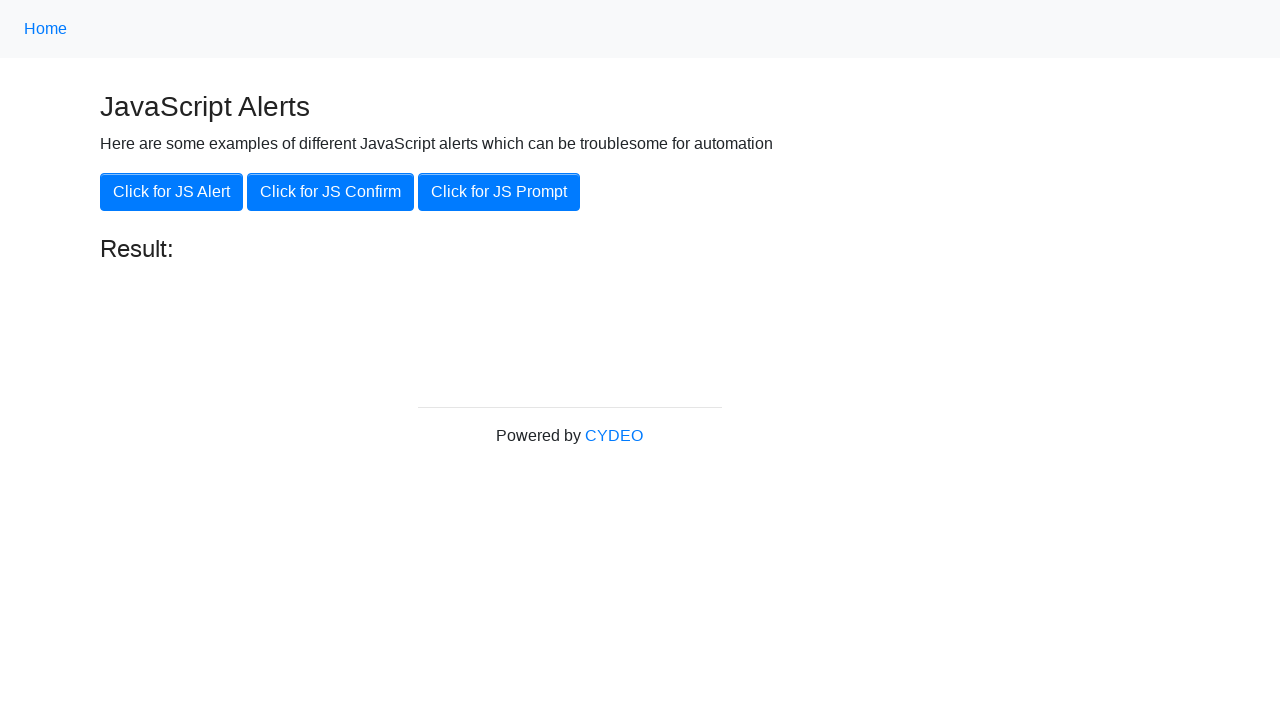

Clicked the 'Click for JS Prompt' button at (499, 192) on button:has-text('Click for JS Prompt')
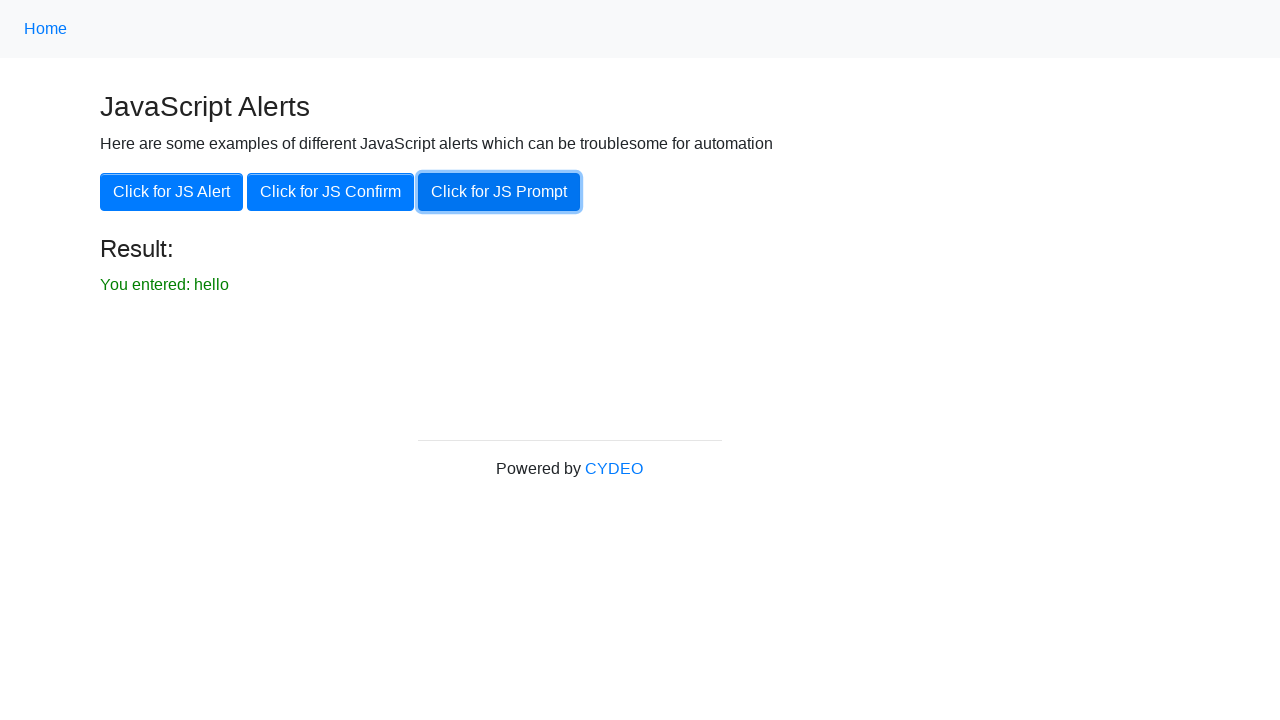

Verified result message 'You entered: hello' is displayed
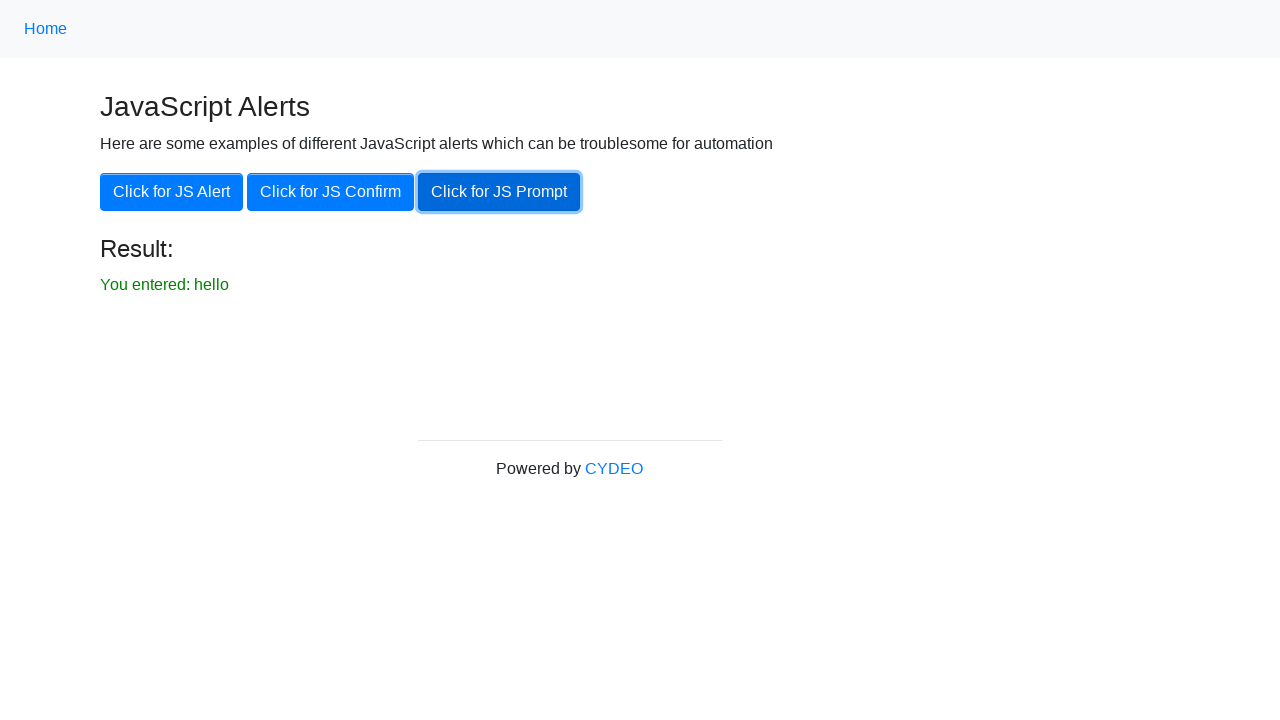

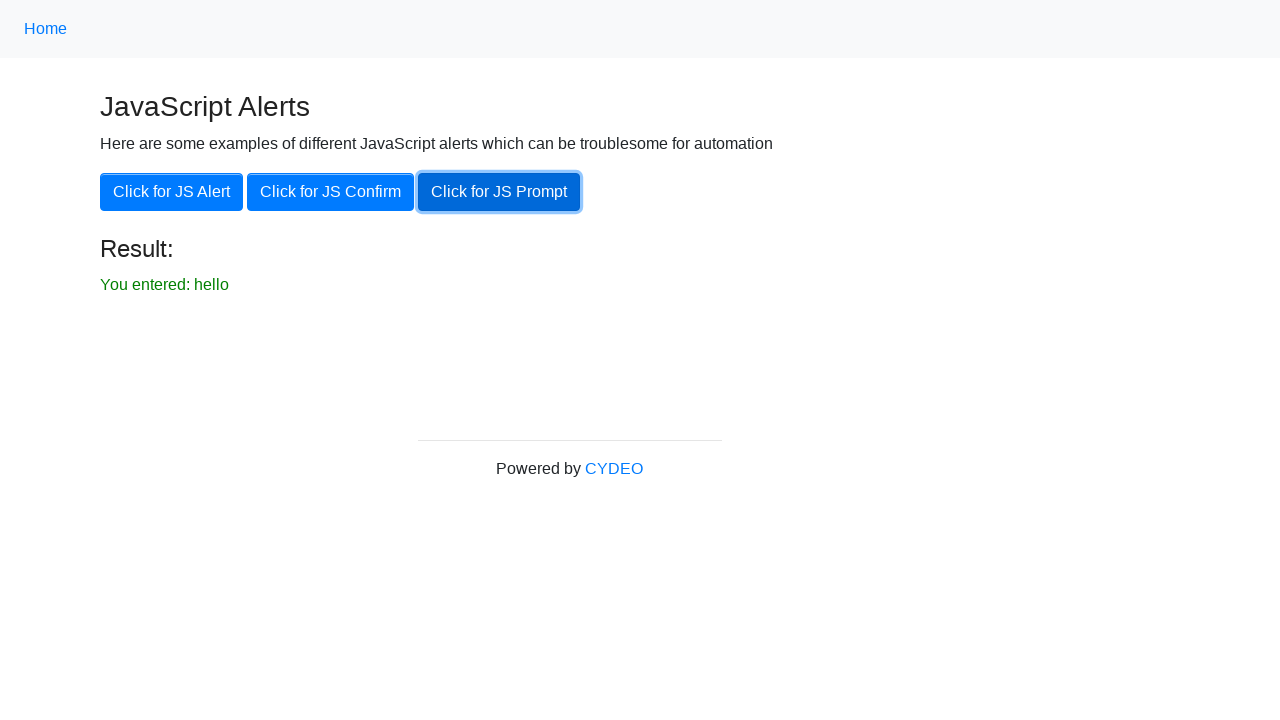